Navigates to Flipkart homepage and verifies that the page title contains "Flipkart"

Starting URL: https://www.flipkart.com/

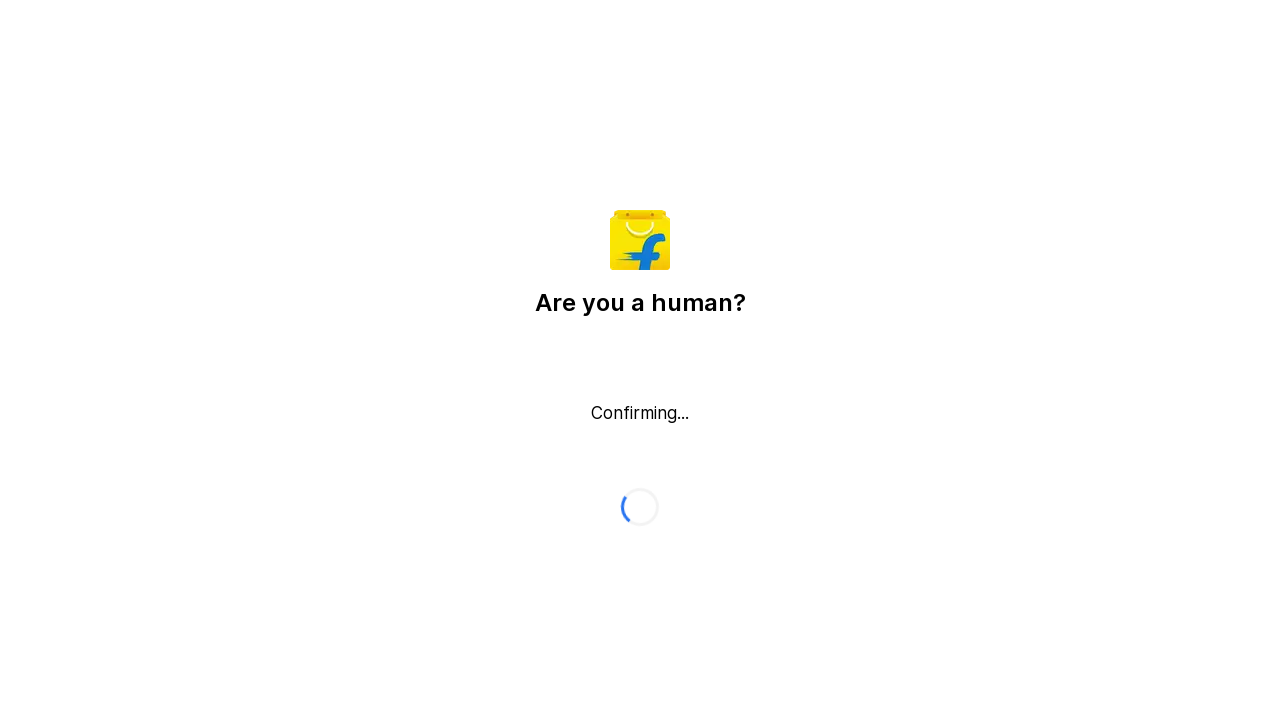

Navigated to Flipkart homepage
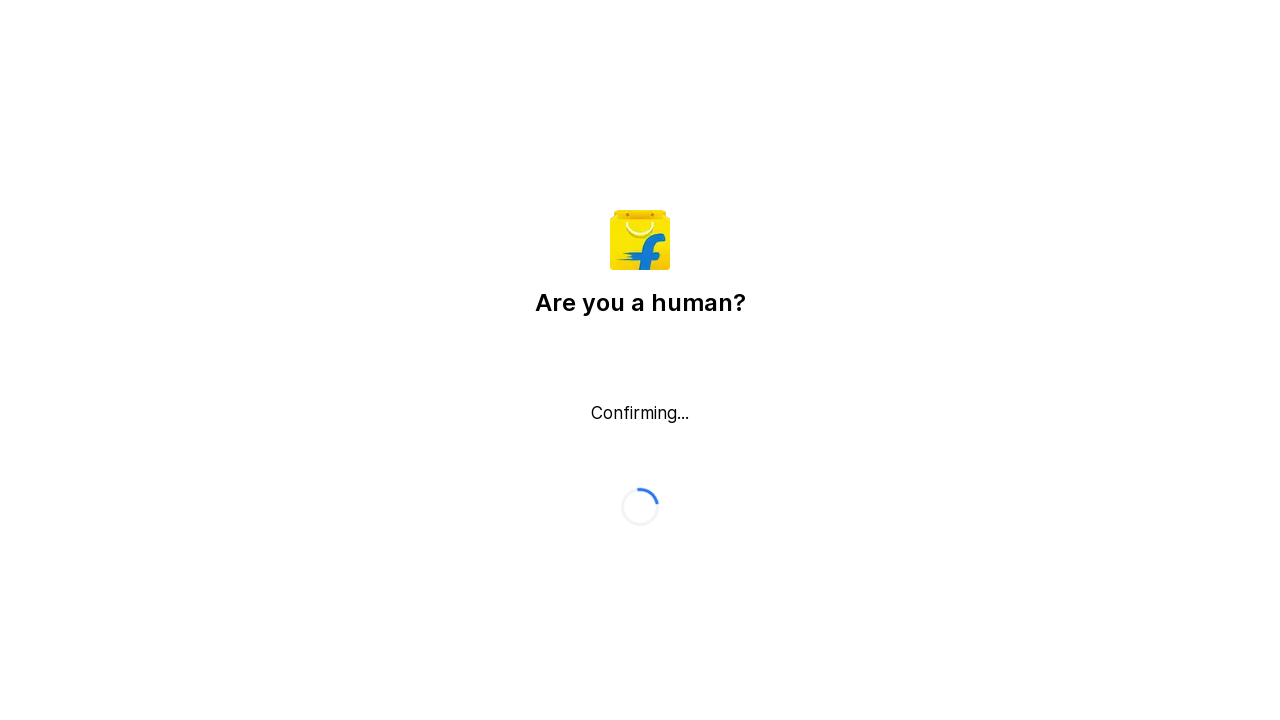

Retrieved page title: 'Flipkart reCAPTCHA'
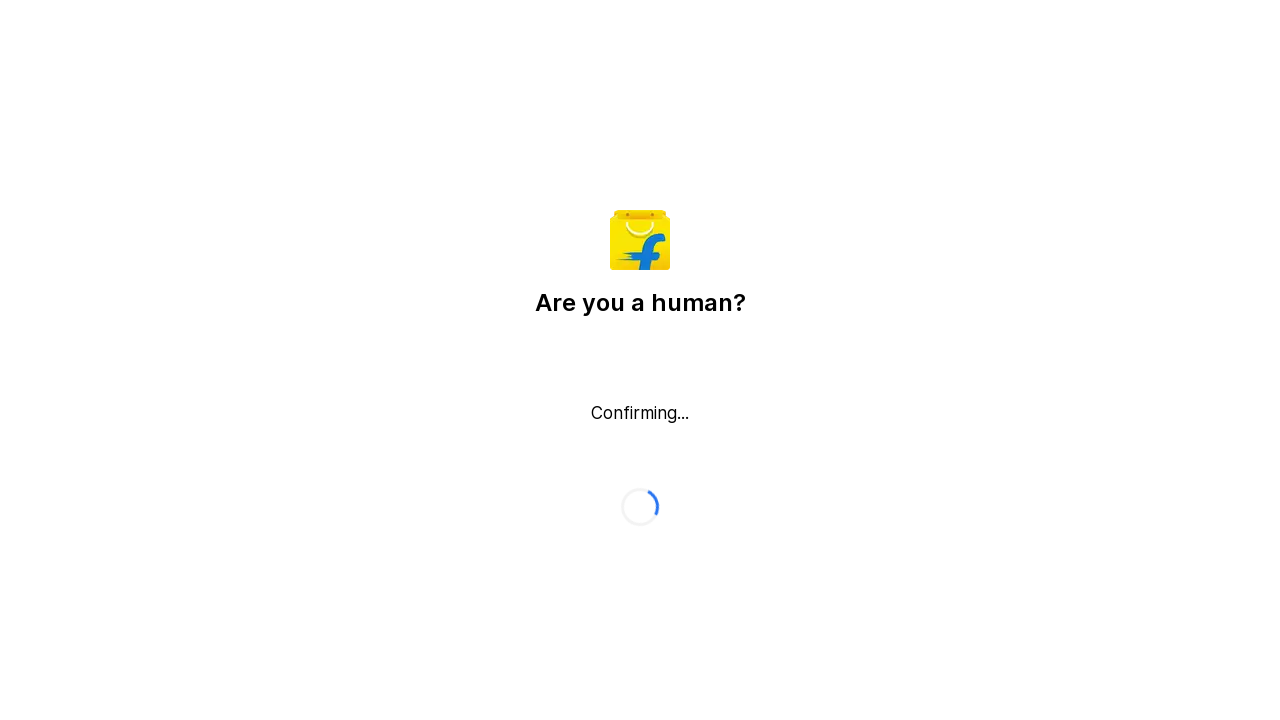

Verified that page title contains 'Flipkart'
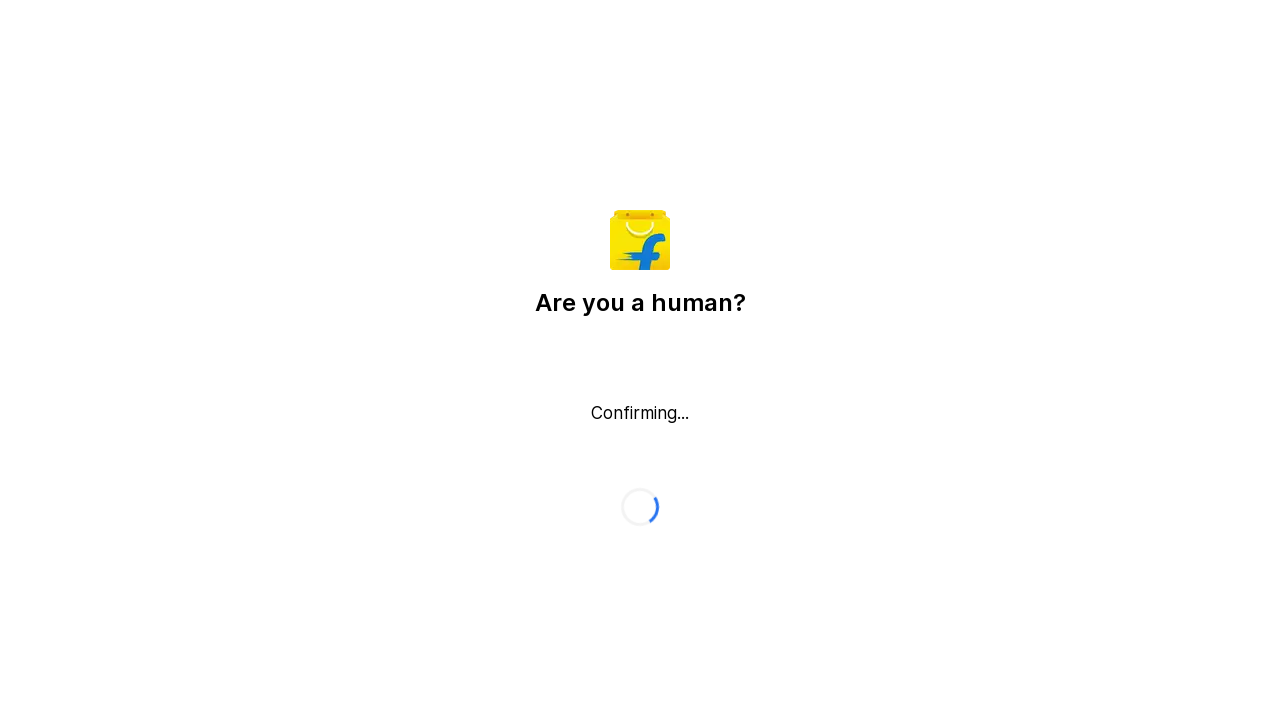

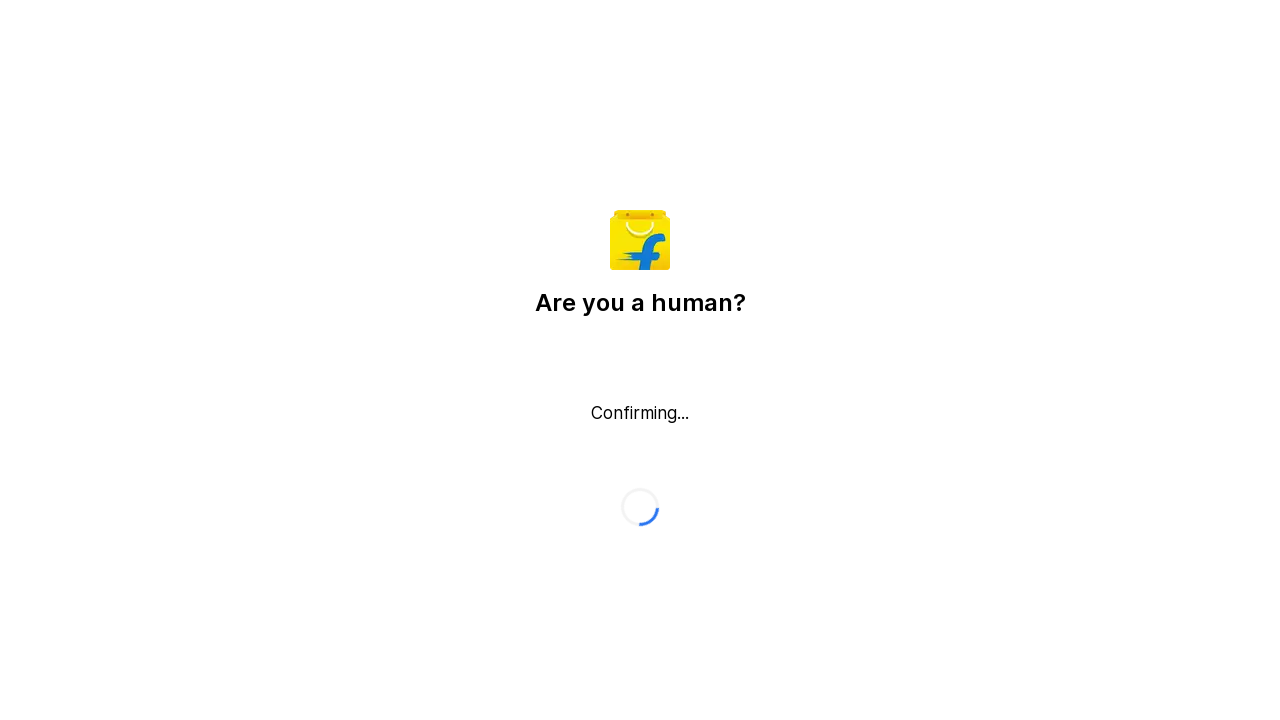